Verifies that clicking the form authentication link navigates to the correct login URL

Starting URL: https://the-internet.herokuapp.com/

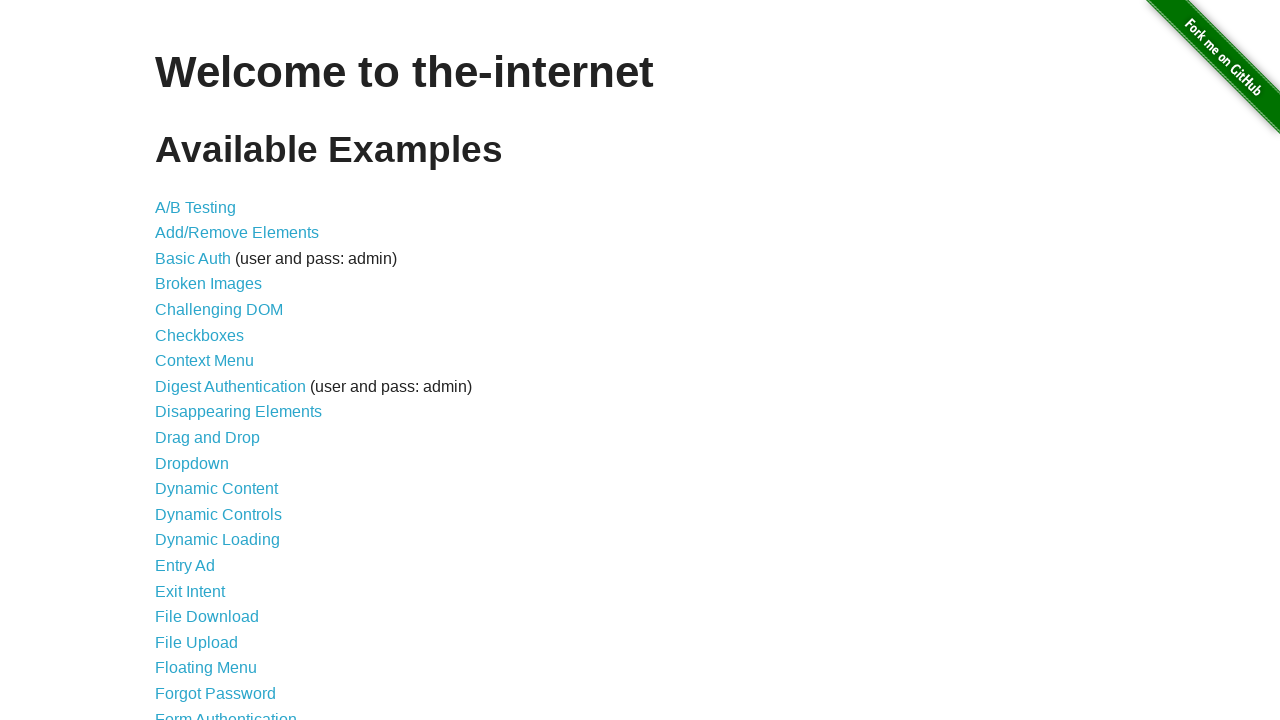

Clicked on Form Authentication link at (226, 712) on xpath=//a[@href="/login"]
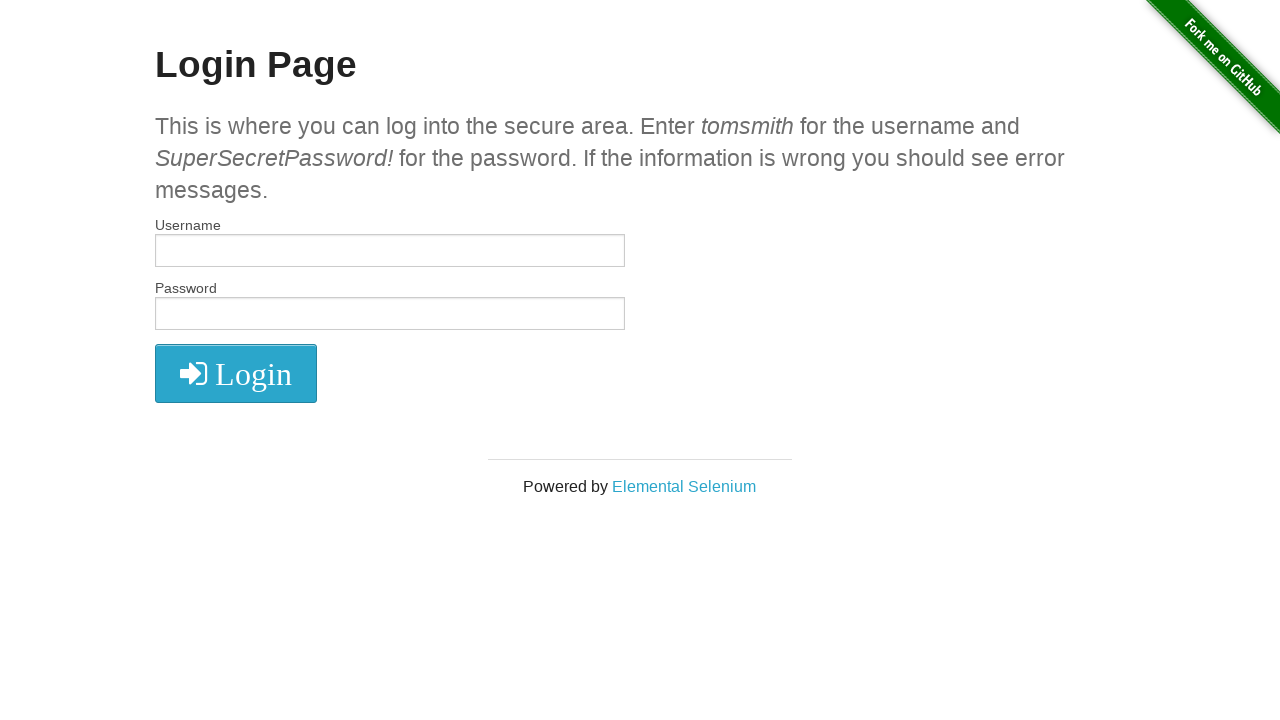

Verified navigation to correct login URL
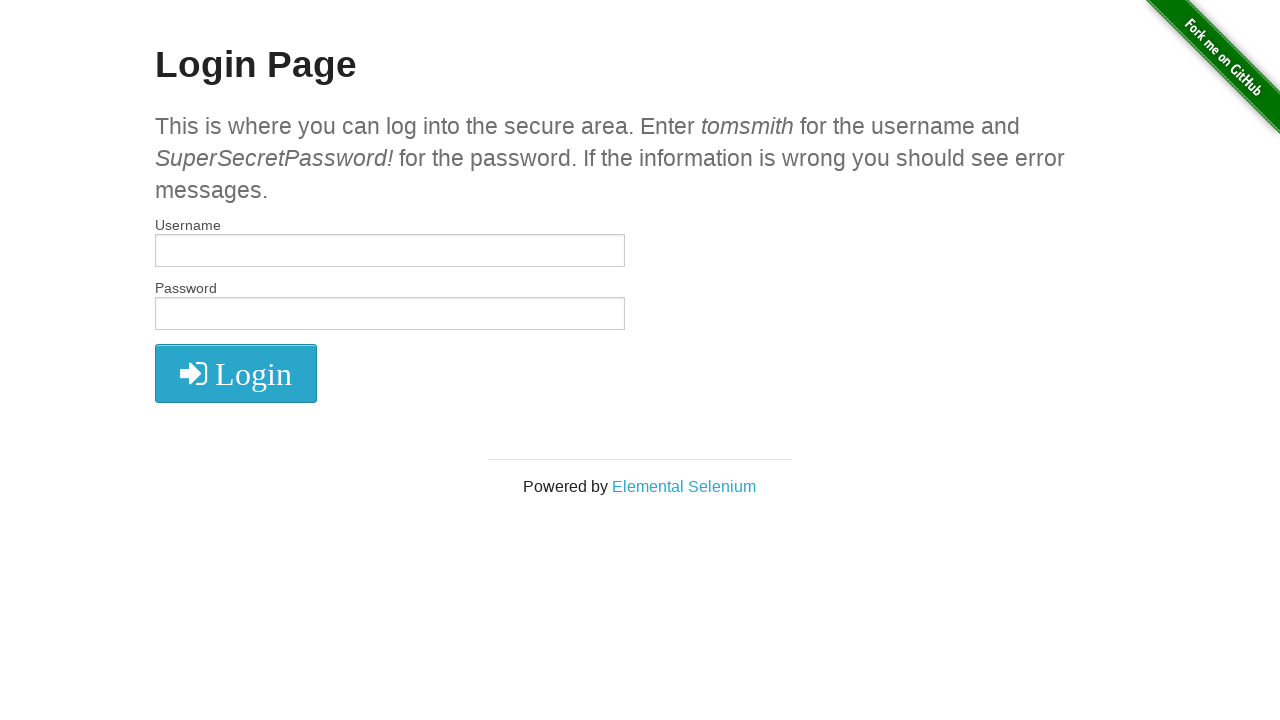

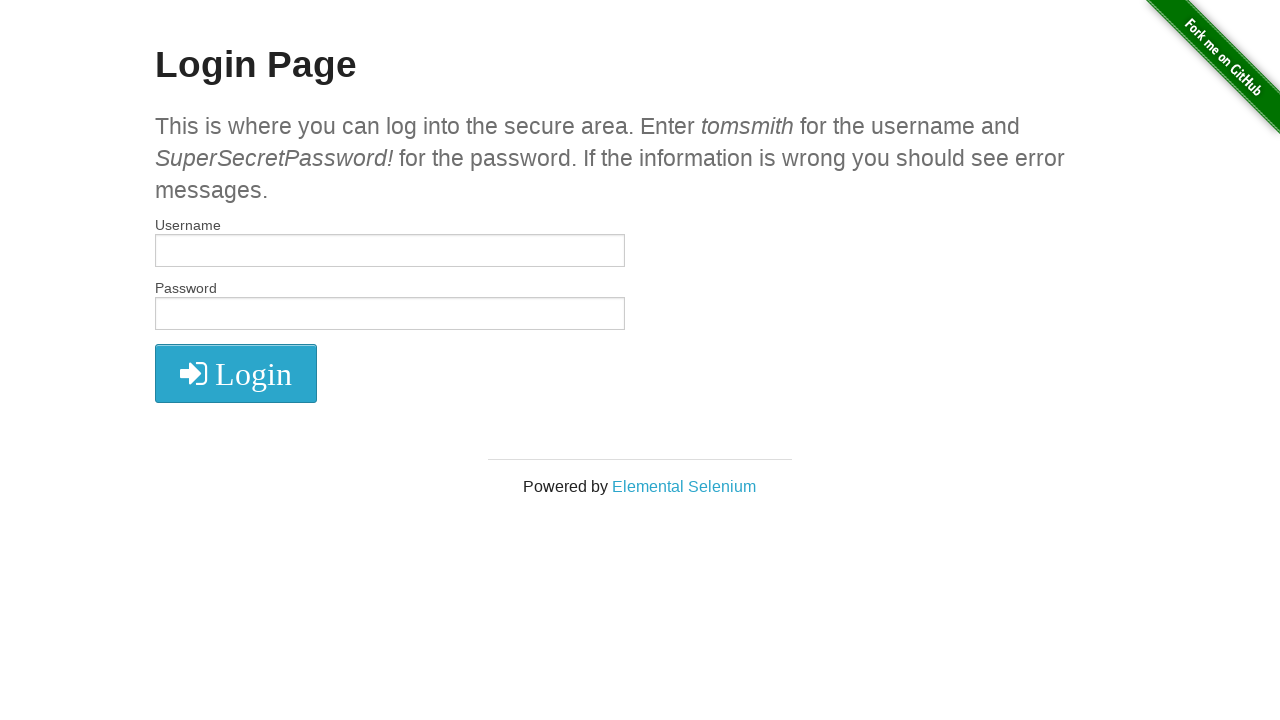